Tests various form interactions and locator strategies on a practice site, including form filling, password reset flow, and checkbox selection

Starting URL: https://rahulshettyacademy.com/locatorspractice/

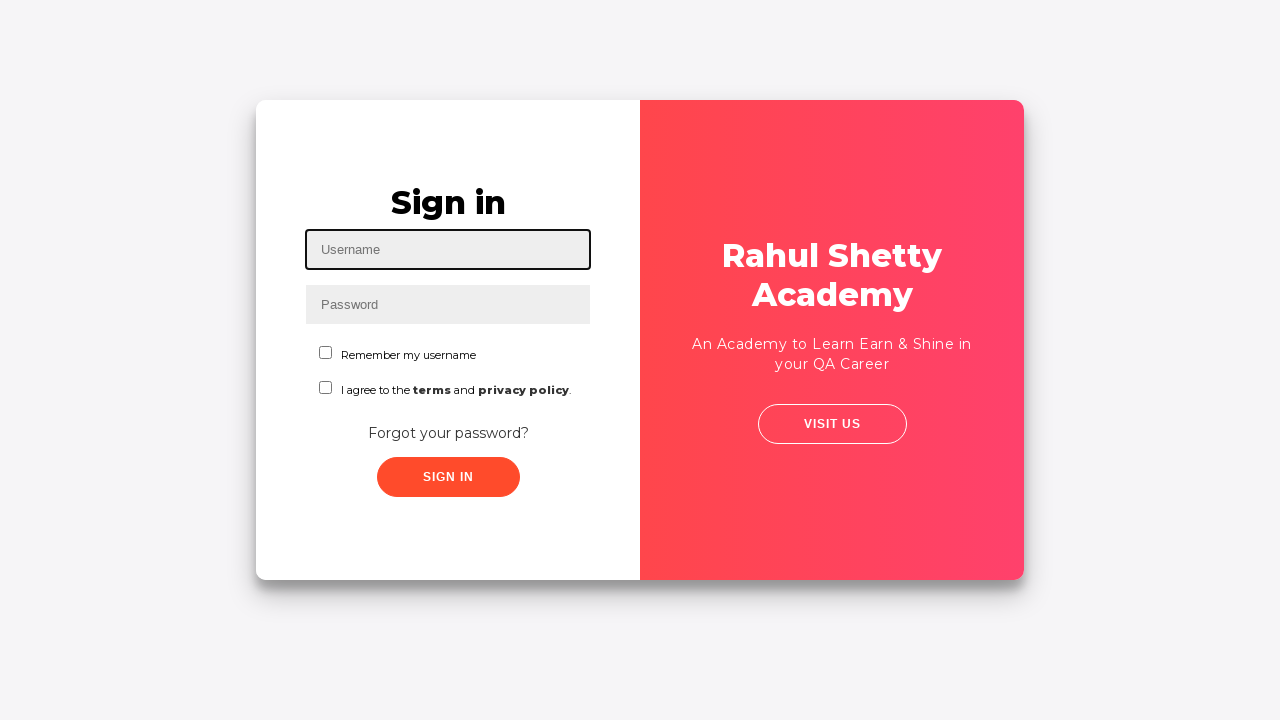

Filled username field with 'rahul' on #inputUsername
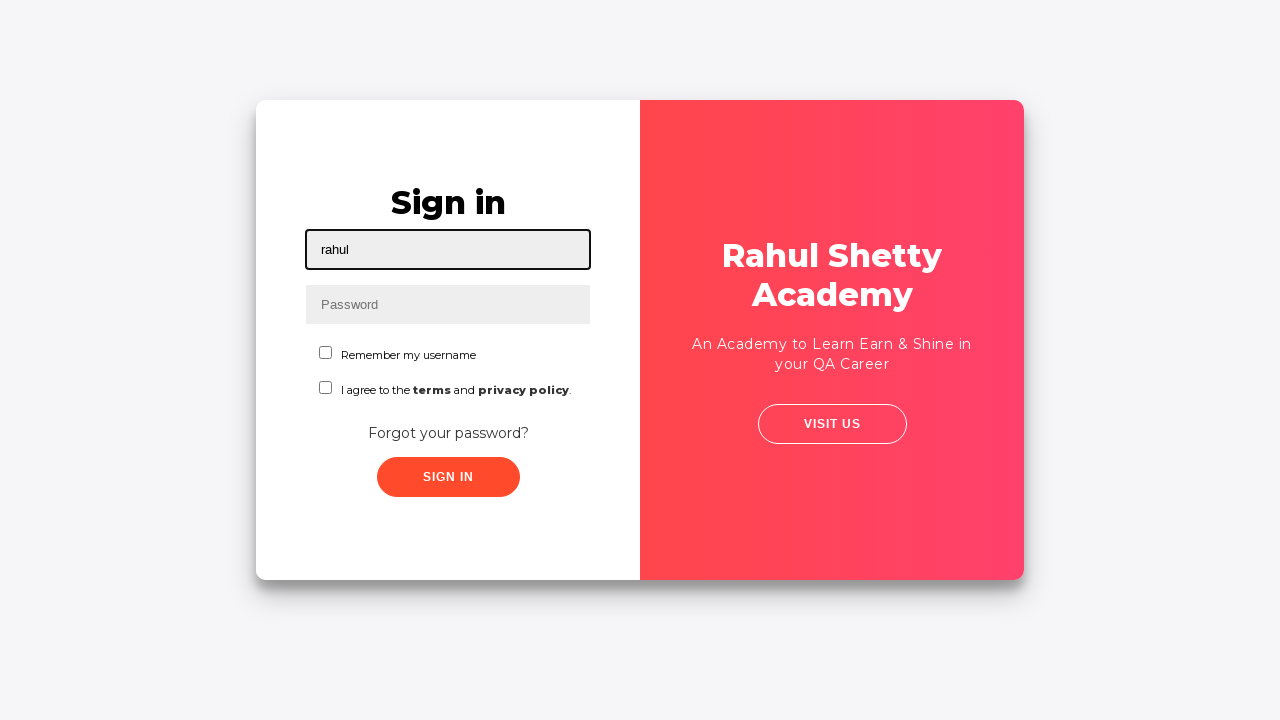

Filled password field with 'Hello123' on input[name='inputPassword']
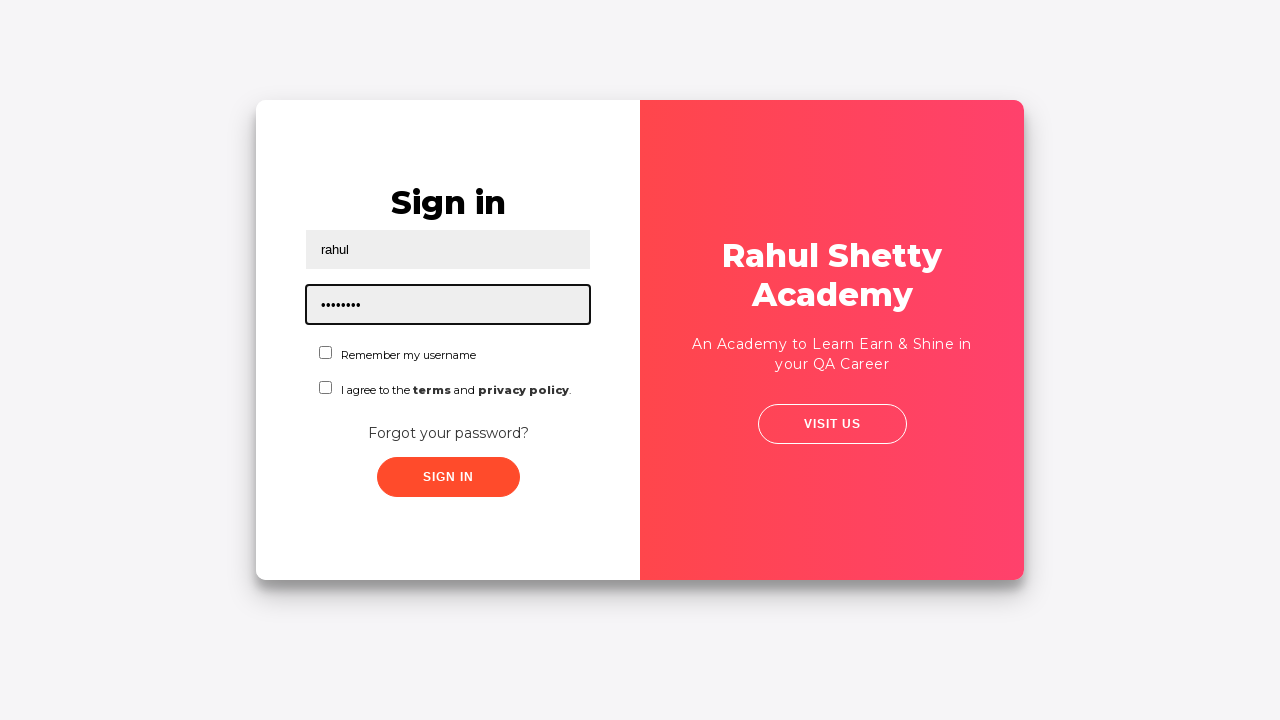

Clicked Sign In button at (448, 477) on .signInBtn
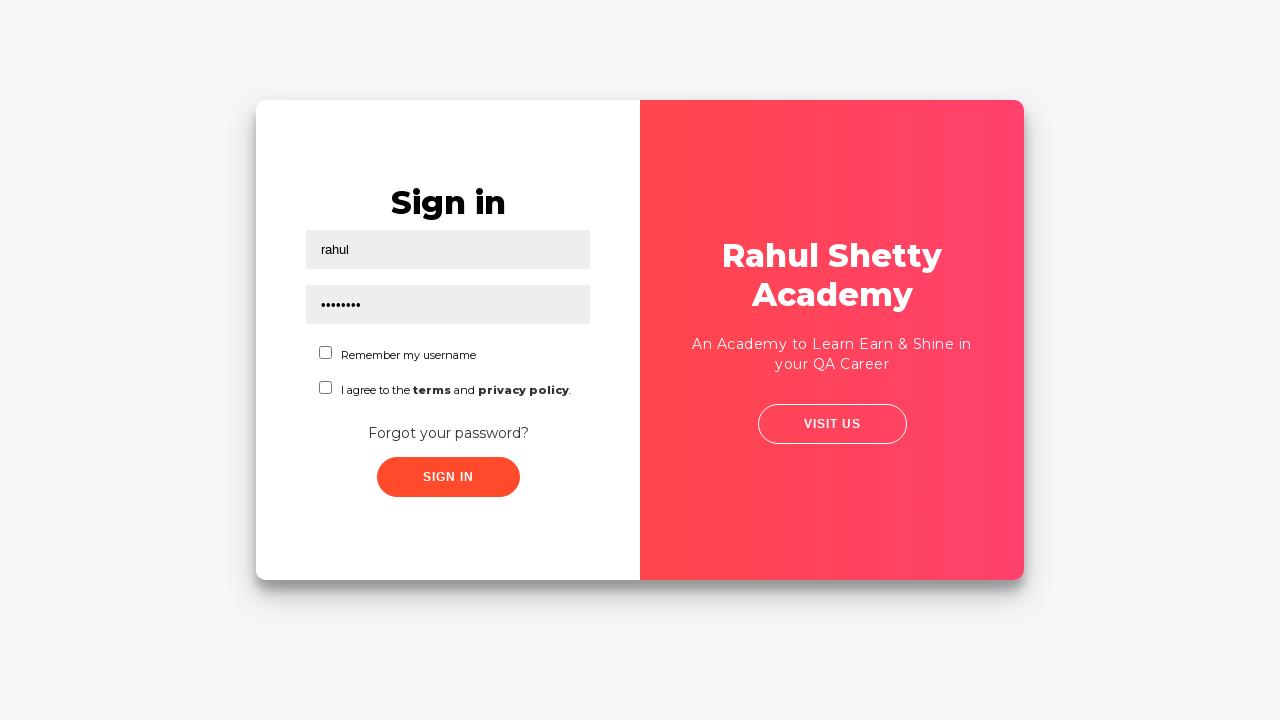

Error message appeared
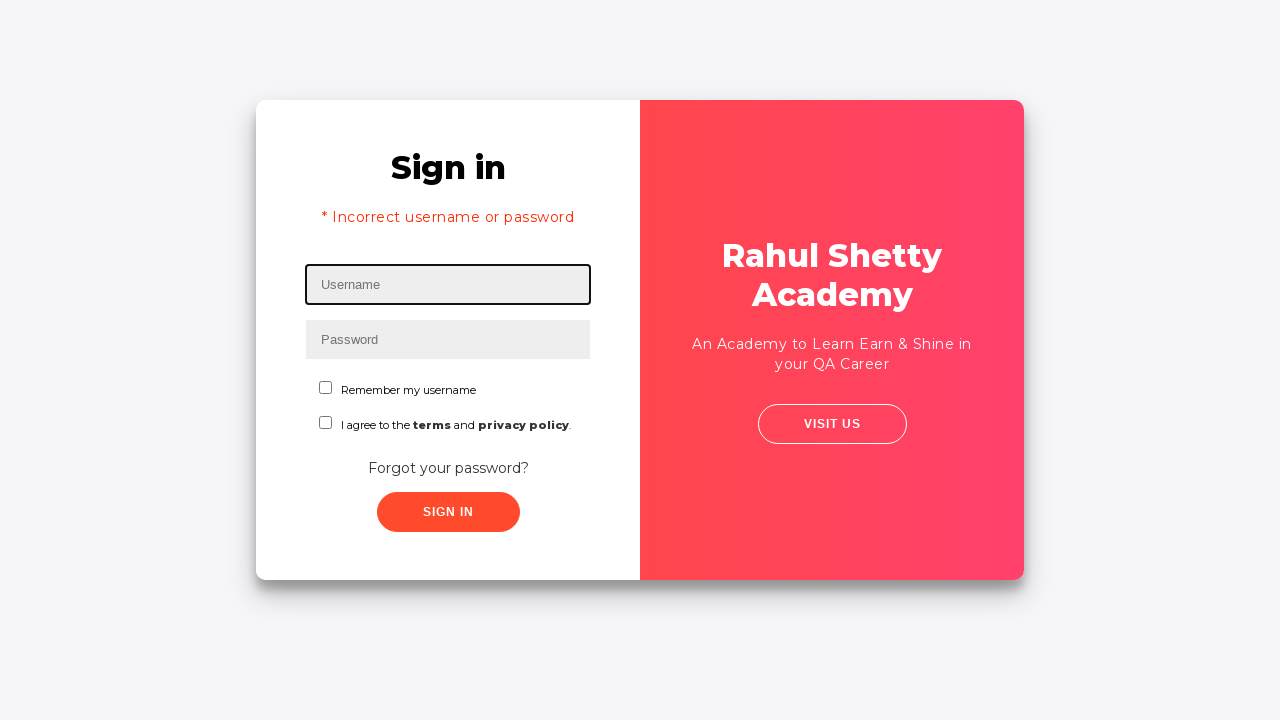

Clicked 'Forgot your password?' link at (448, 468) on a:text('Forgot your password?')
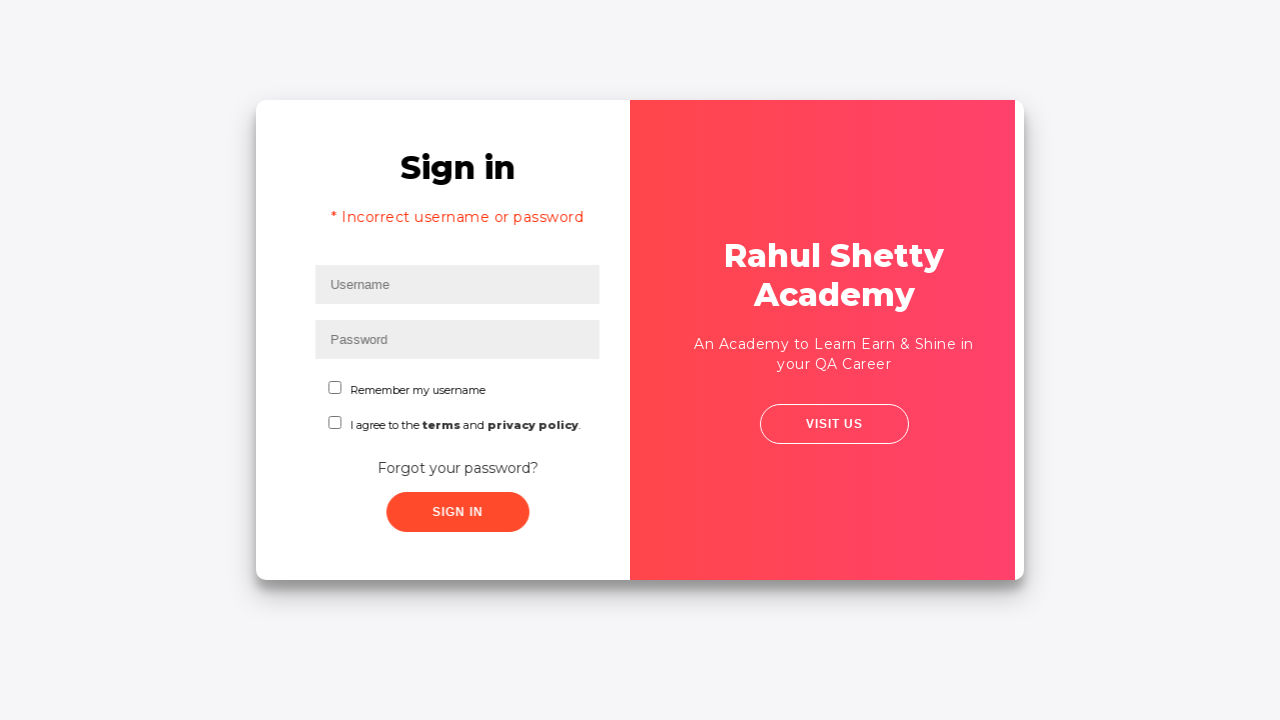

Filled name field with 'John' in password reset form on //input[@placeholder='Name']
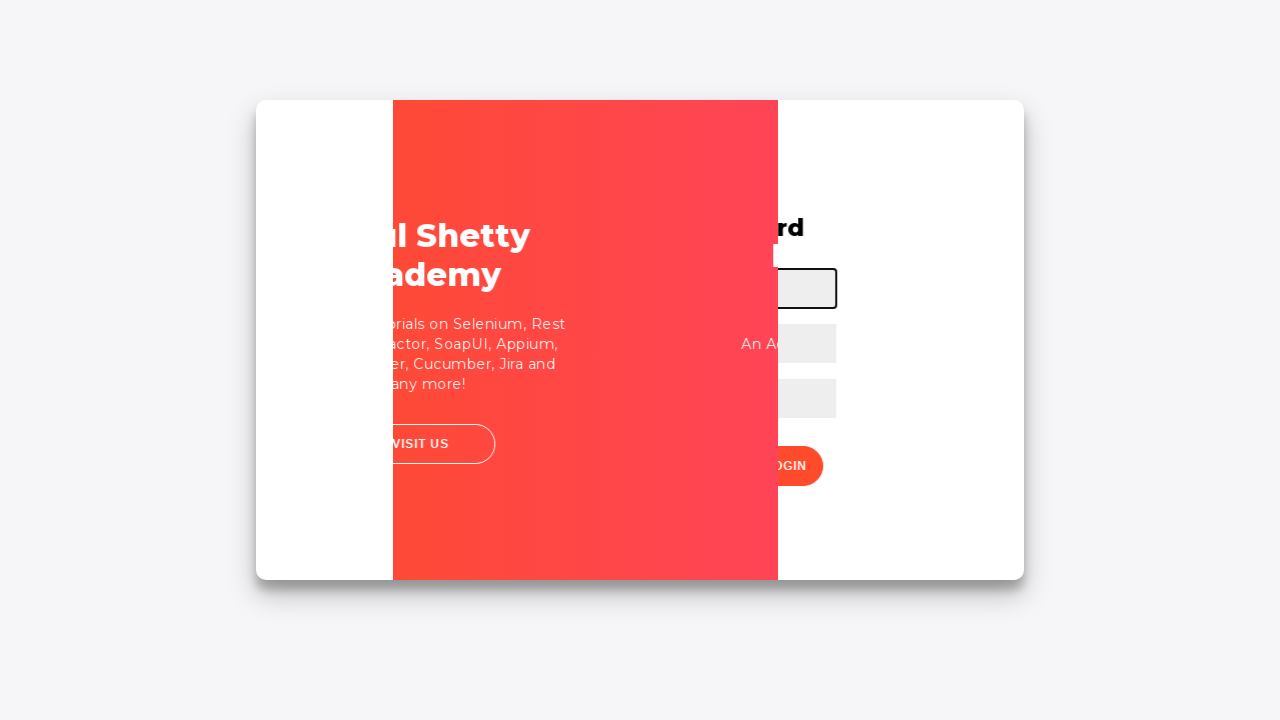

Filled email field with 'john@test.com' on //input[@placeholder='Email']
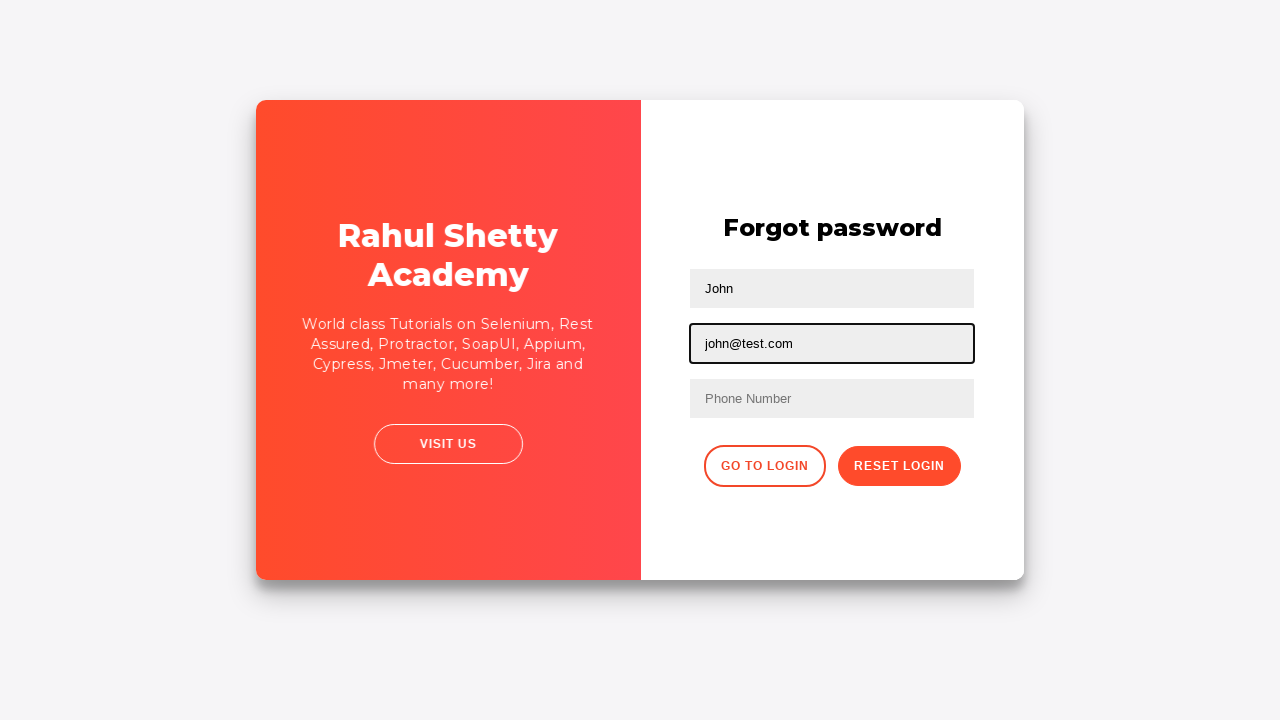

Cleared email field on //input[@placeholder='Email']
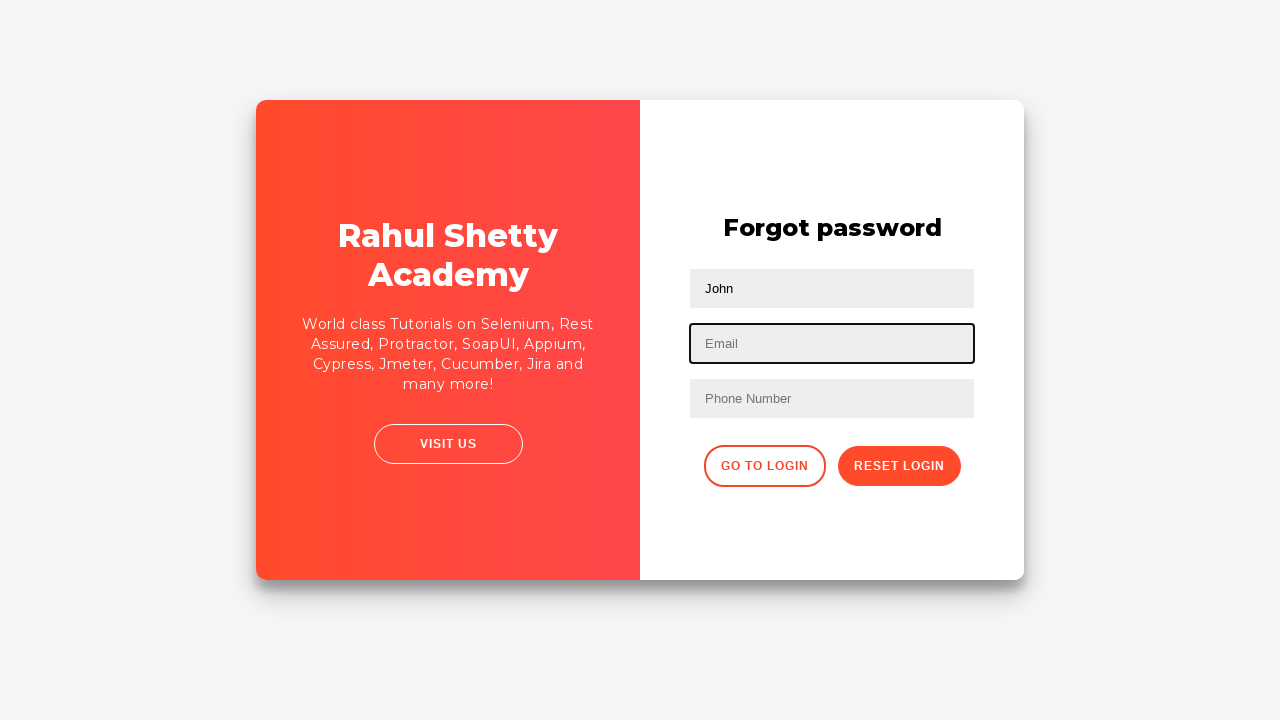

Filled email field with 'john@example.com' on //input[@placeholder='Email']
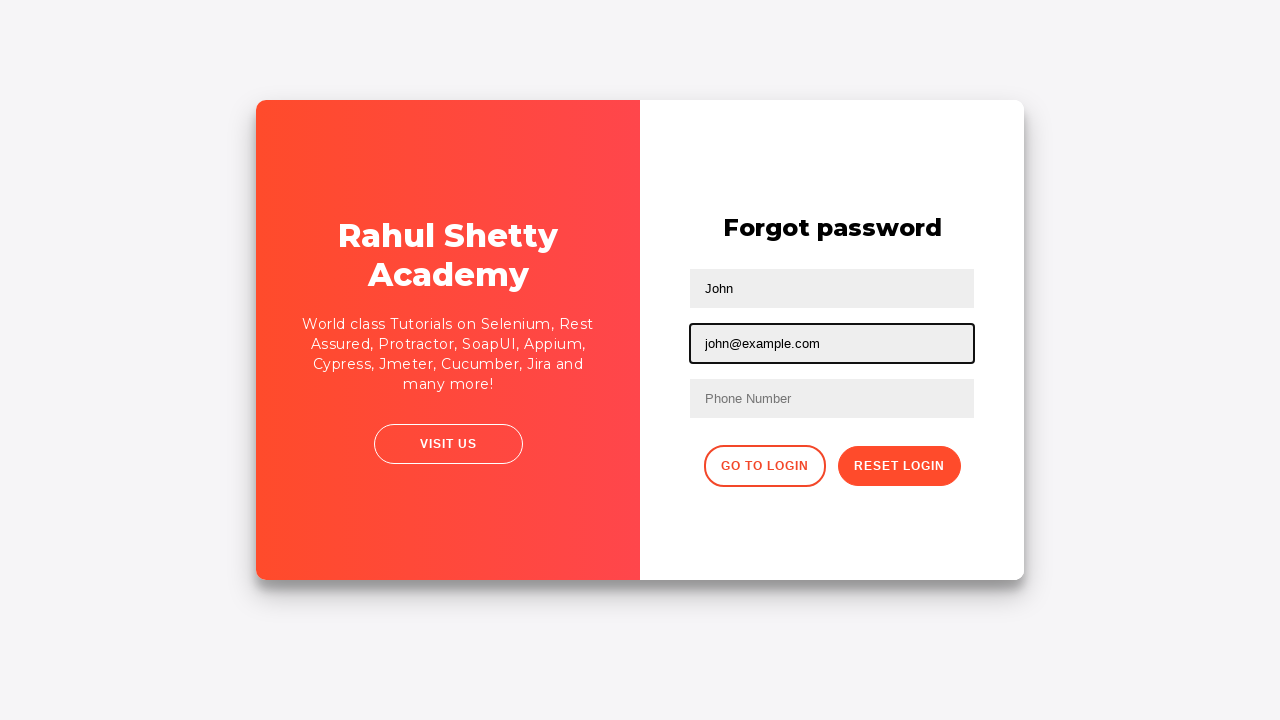

Filled phone number field with '9876543210' on //form/input[3]
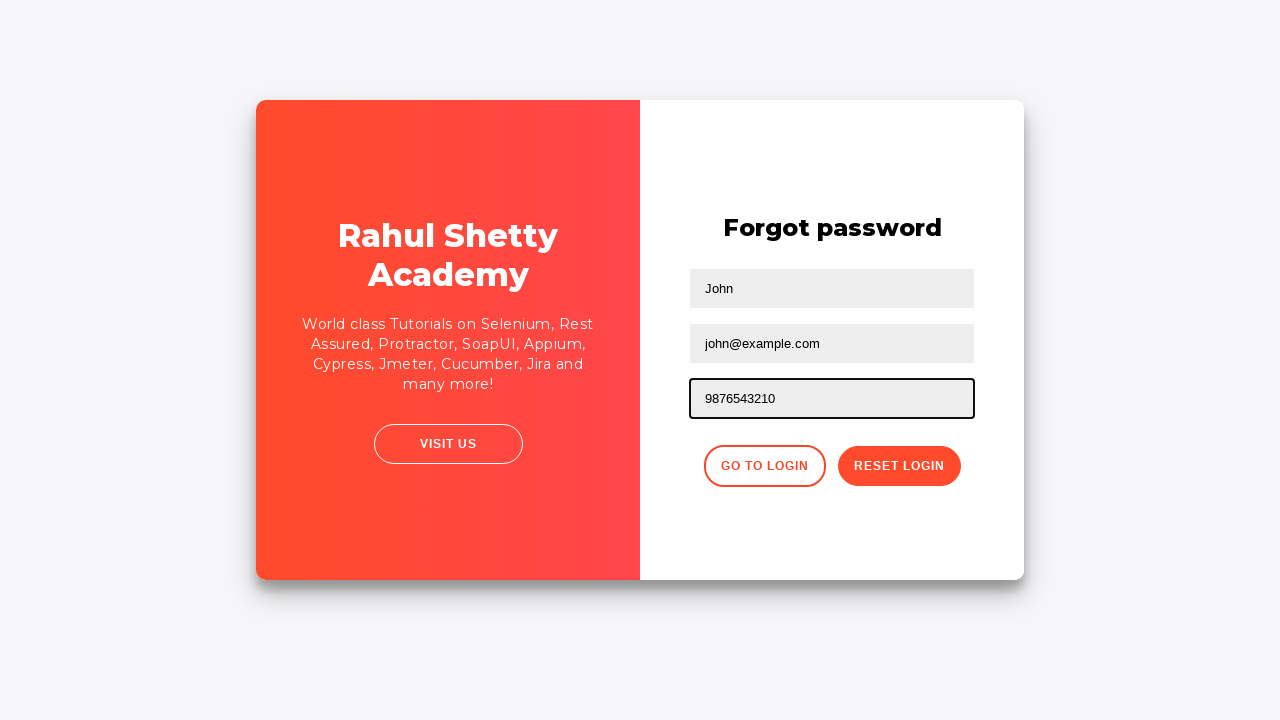

Clicked Reset Login button at (899, 466) on .reset-pwd-btn
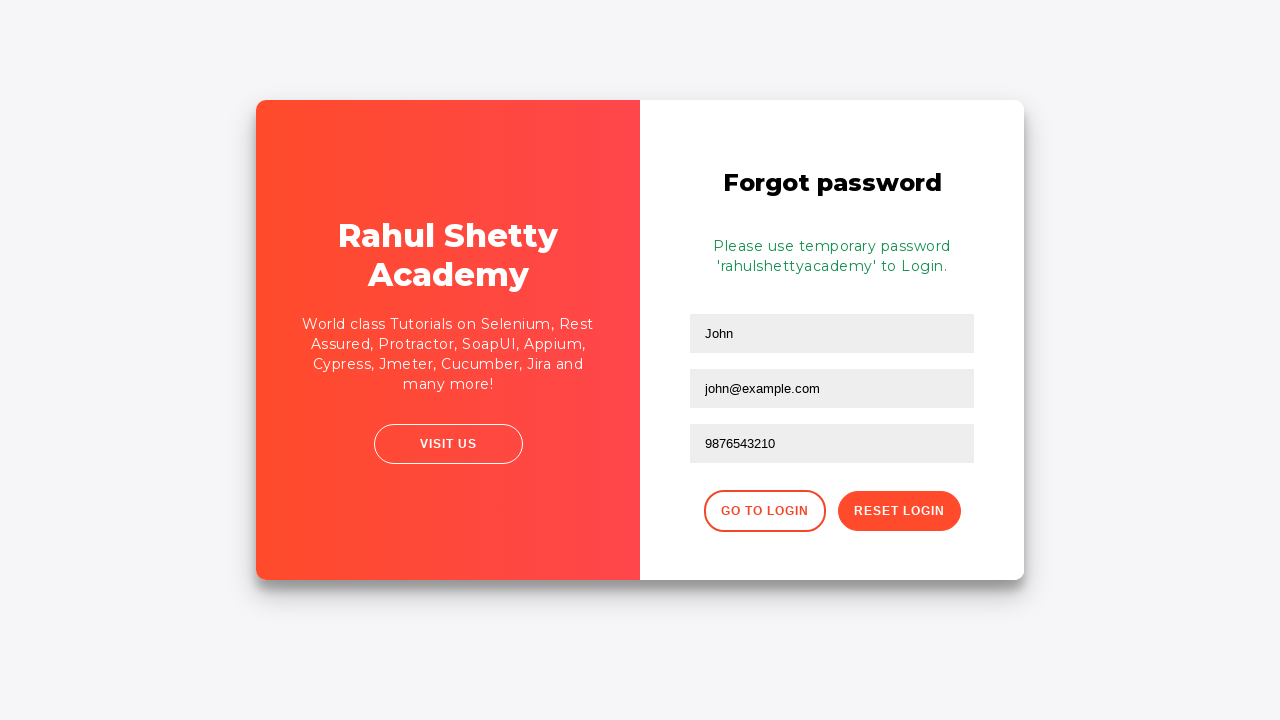

Info message appeared confirming password reset
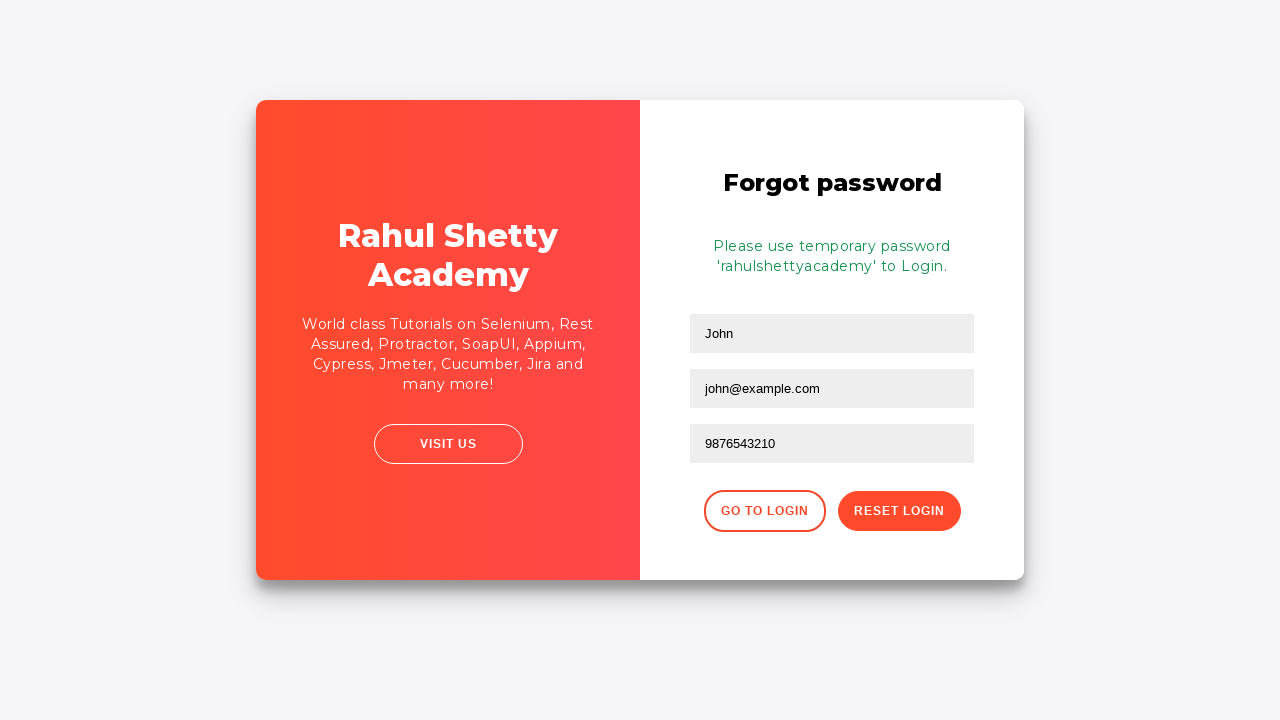

Clicked button to return to sign in form at (764, 511) on xpath=//div[@class='forgot-pwd-btn-conainer']/button[1]
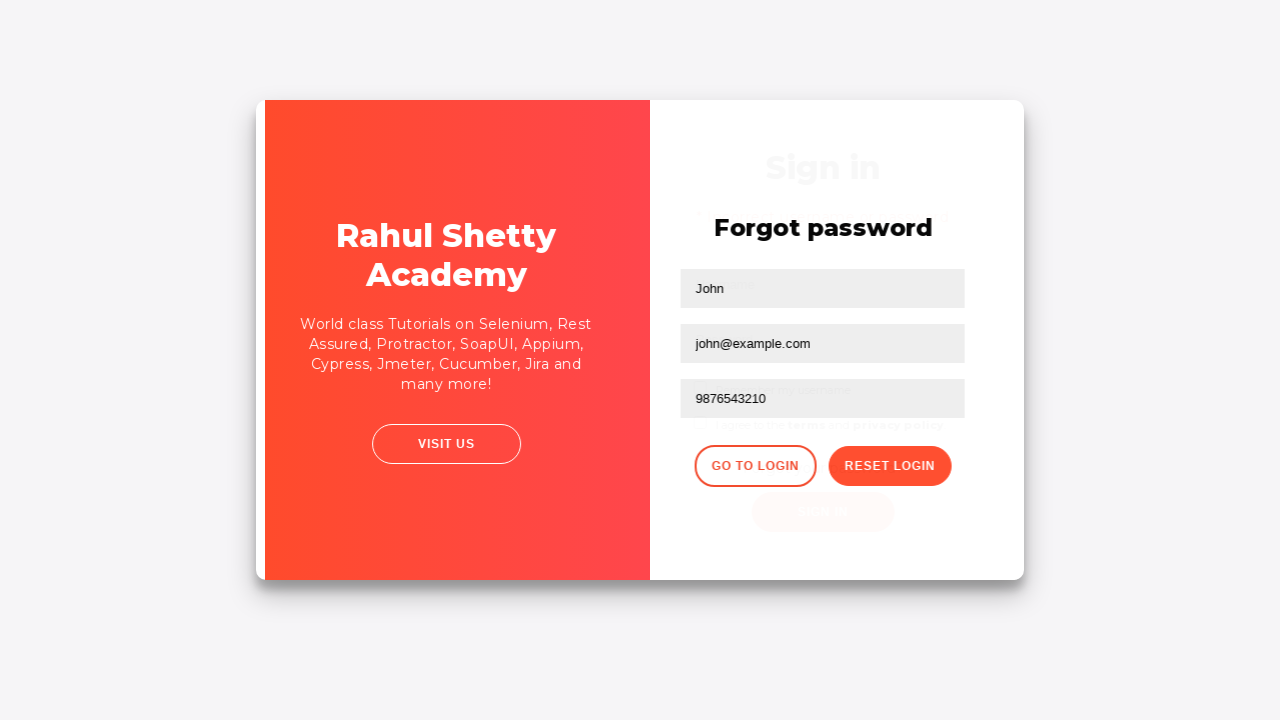

Waited 1 second for form to be ready
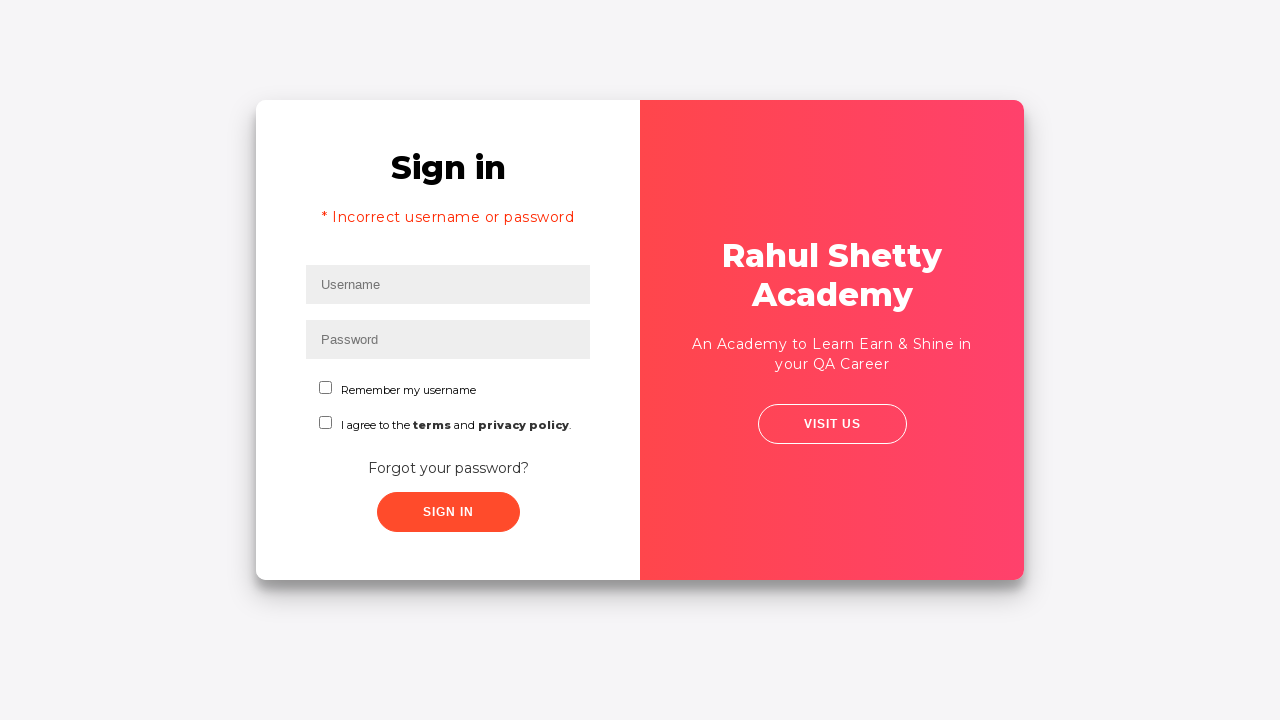

Filled username field with 'rahul' on login form on #inputUsername
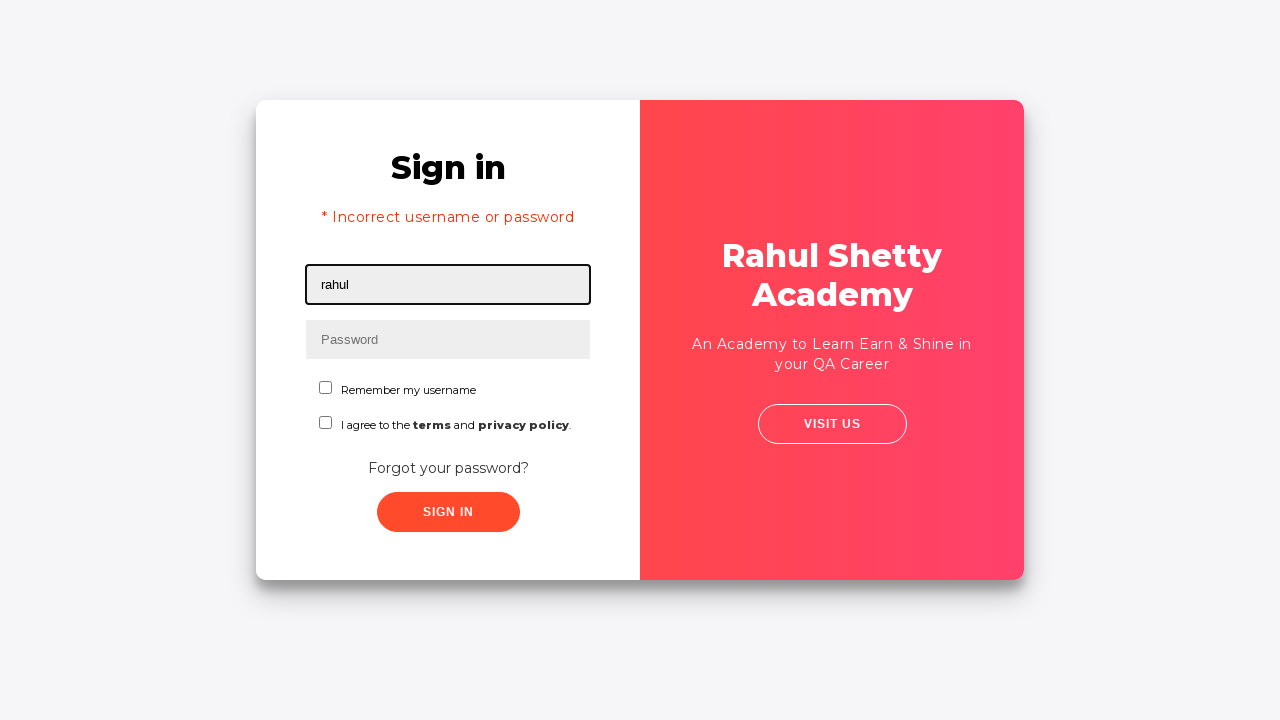

Filled password field with 'rahulshettyacademy' on input[type*='pass']
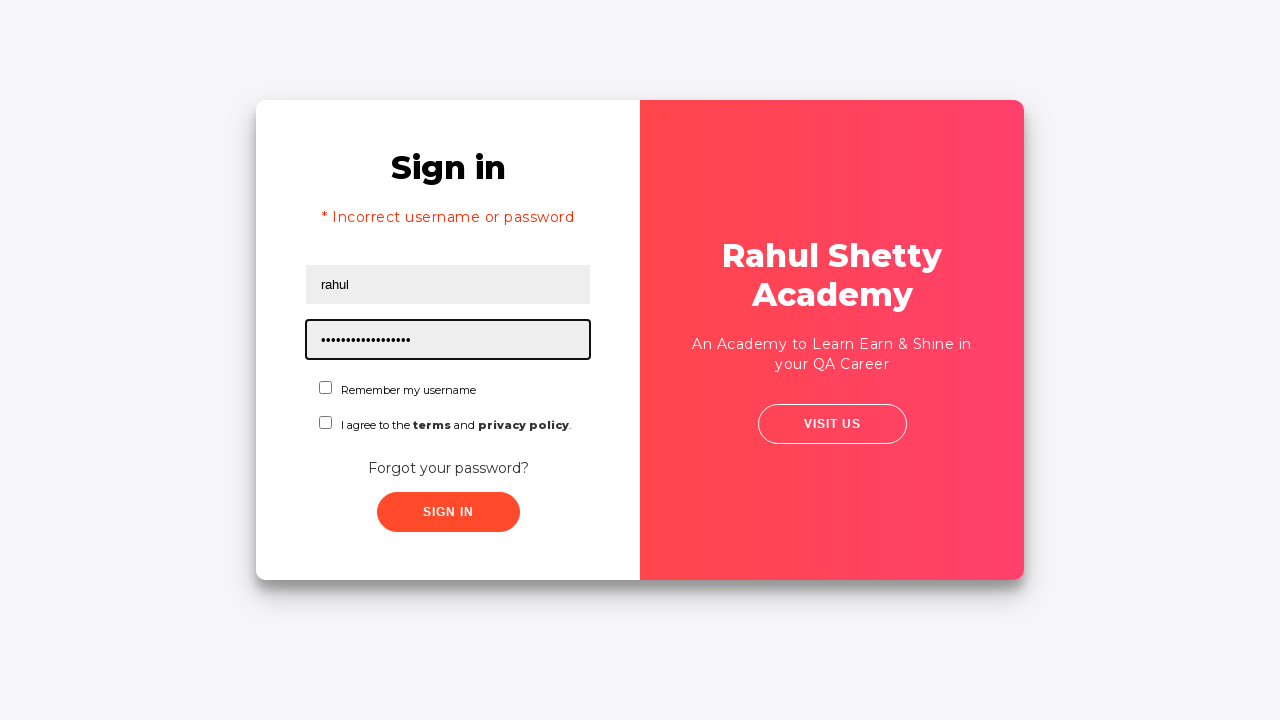

Checked the checkbox at (326, 388) on #chkboxOne
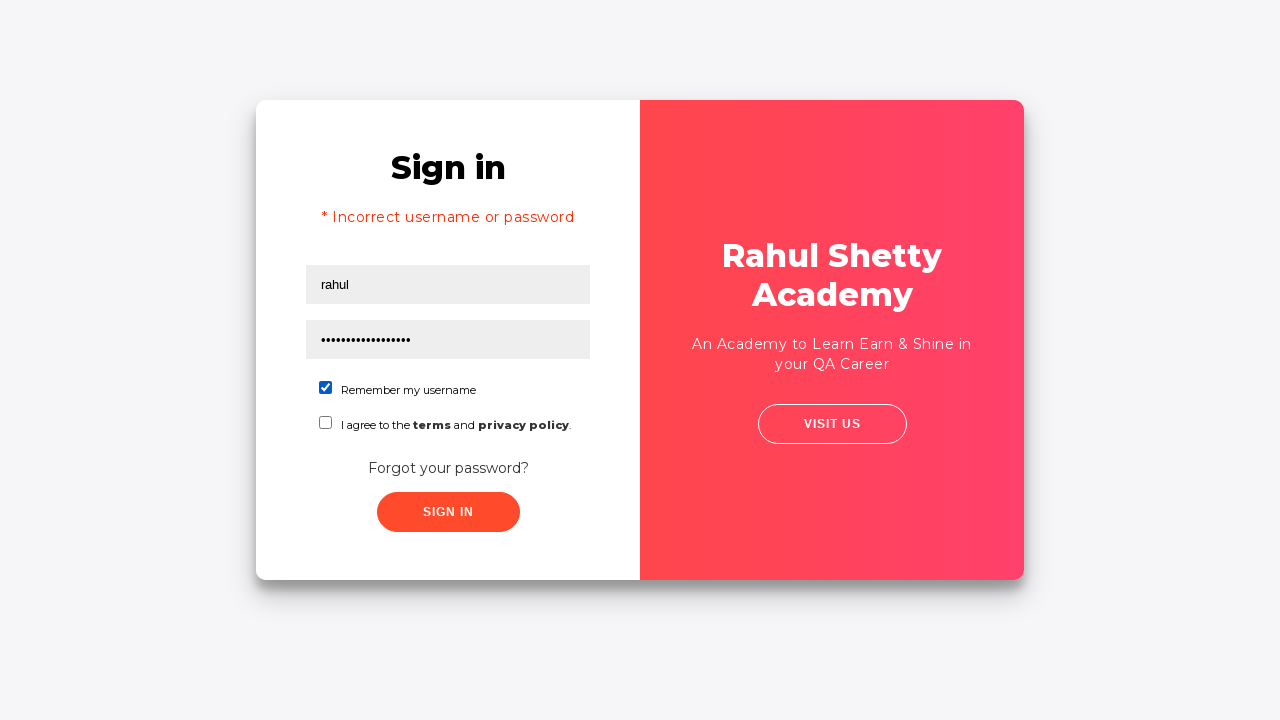

Clicked submit button to complete login at (448, 512) on xpath=//button[contains(@class,'submit')]
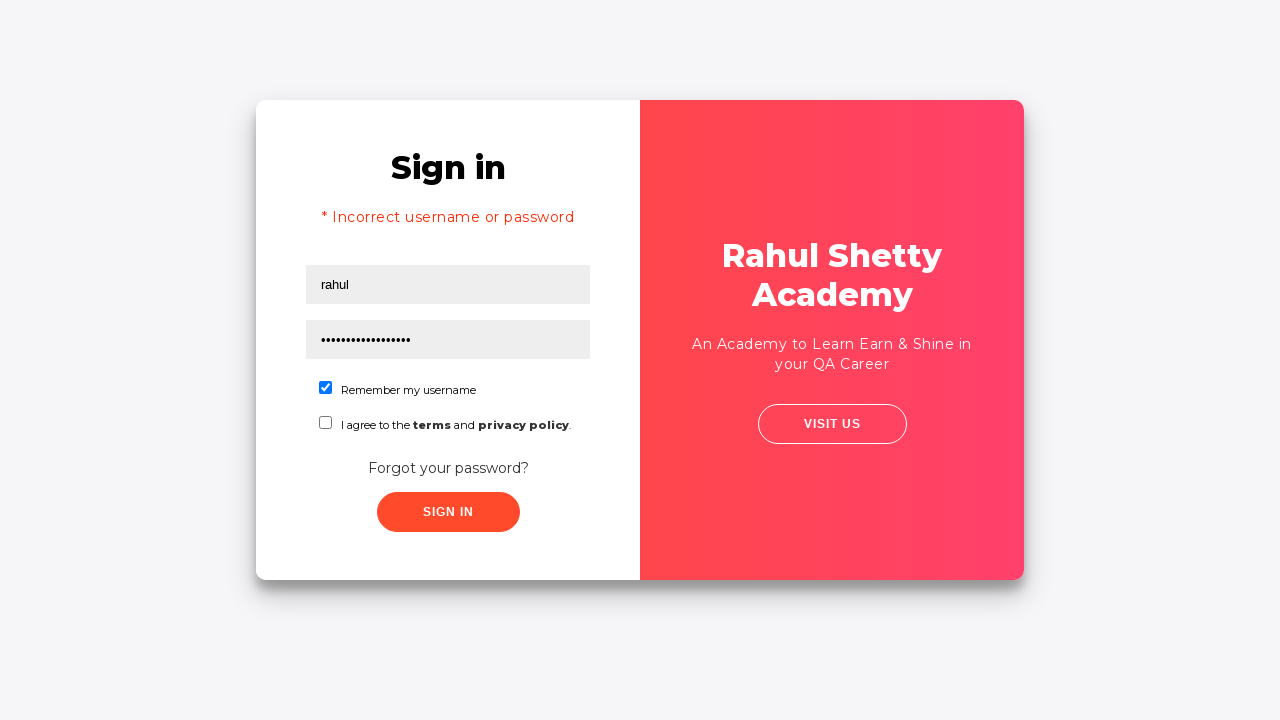

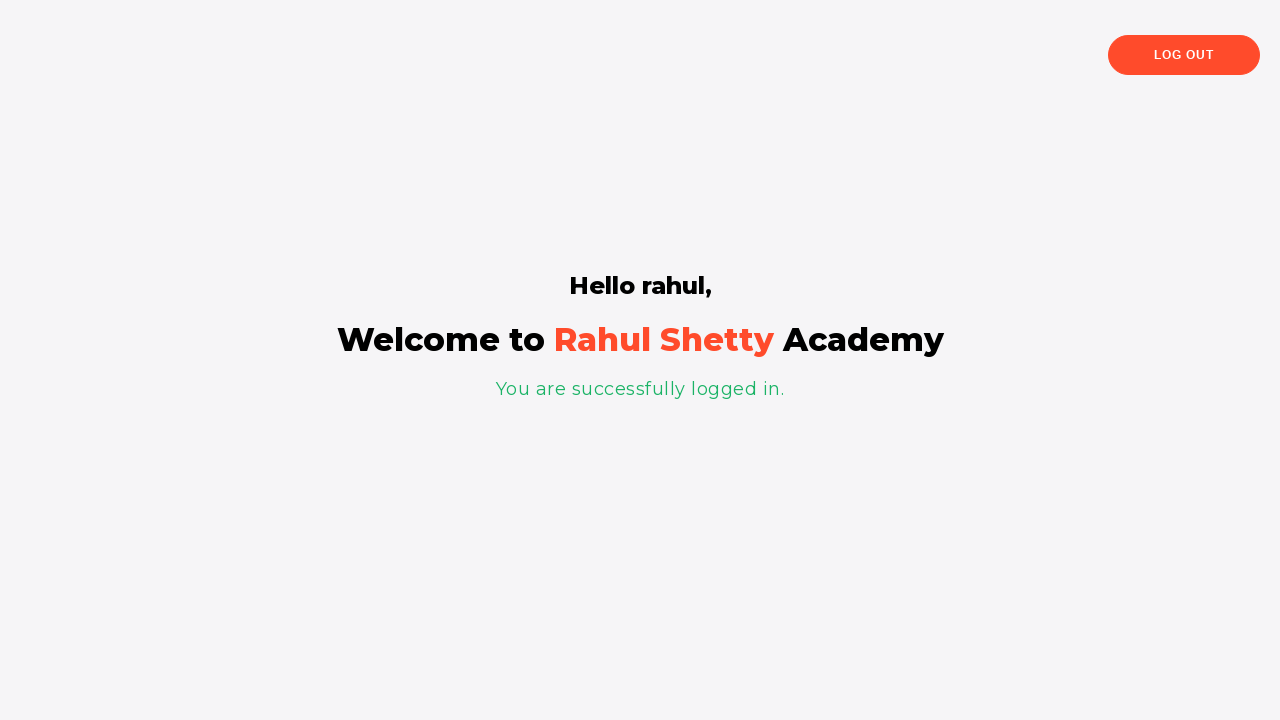